Tests dropdown functionality by navigating to a dropdown page, modifying a dropdown to allow multiple selections using JavaScript, and selecting multiple options

Starting URL: http://the-internet.herokuapp.com/

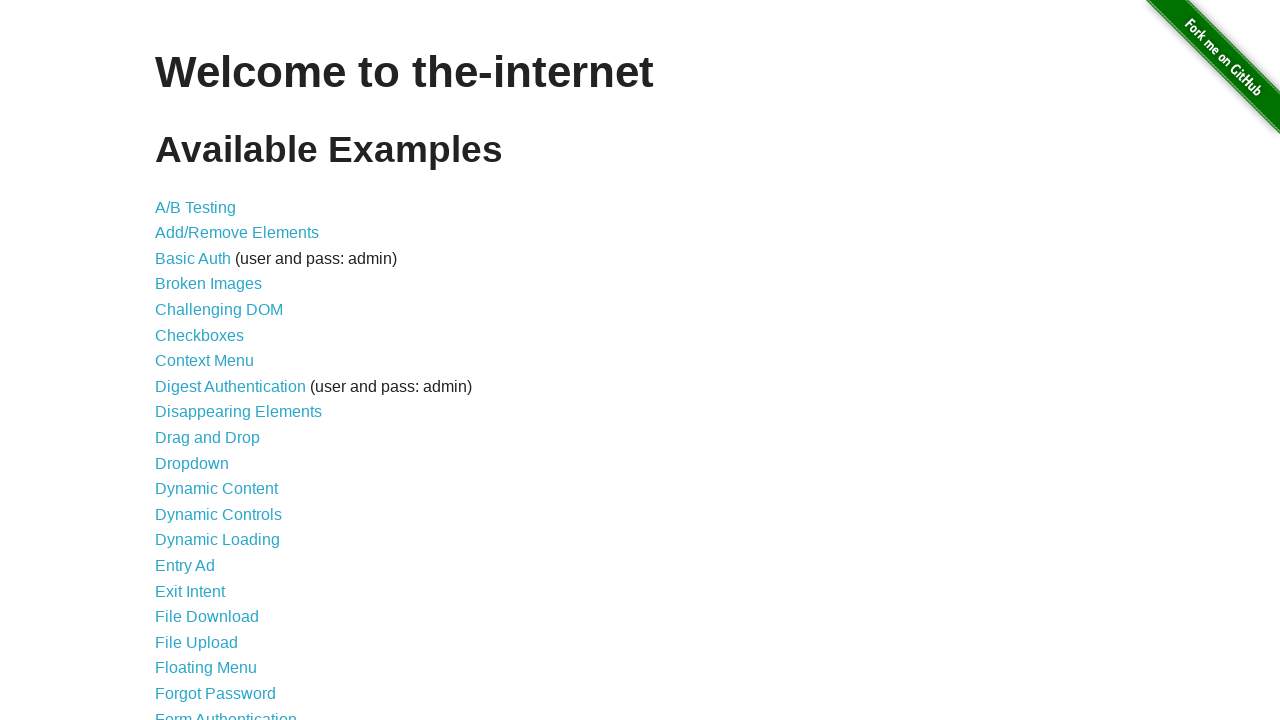

Clicked on Dropdown link at (192, 463) on text=Dropdown
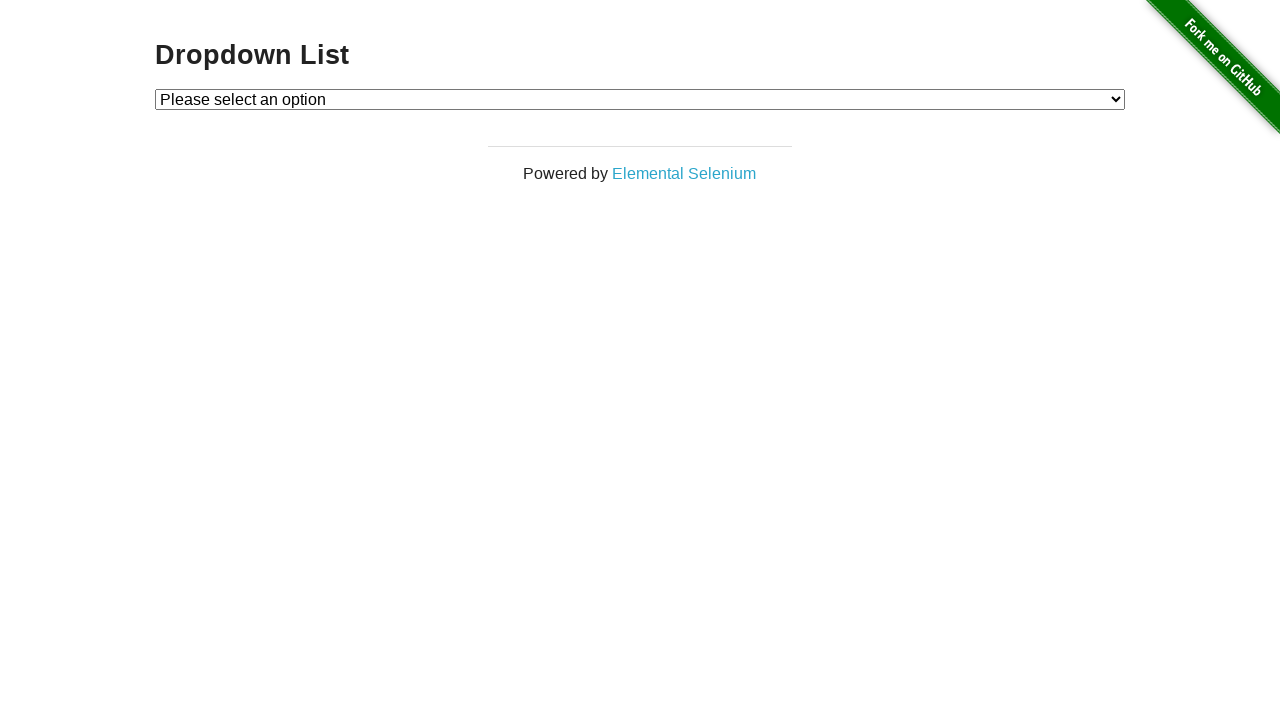

Dropdown element is visible
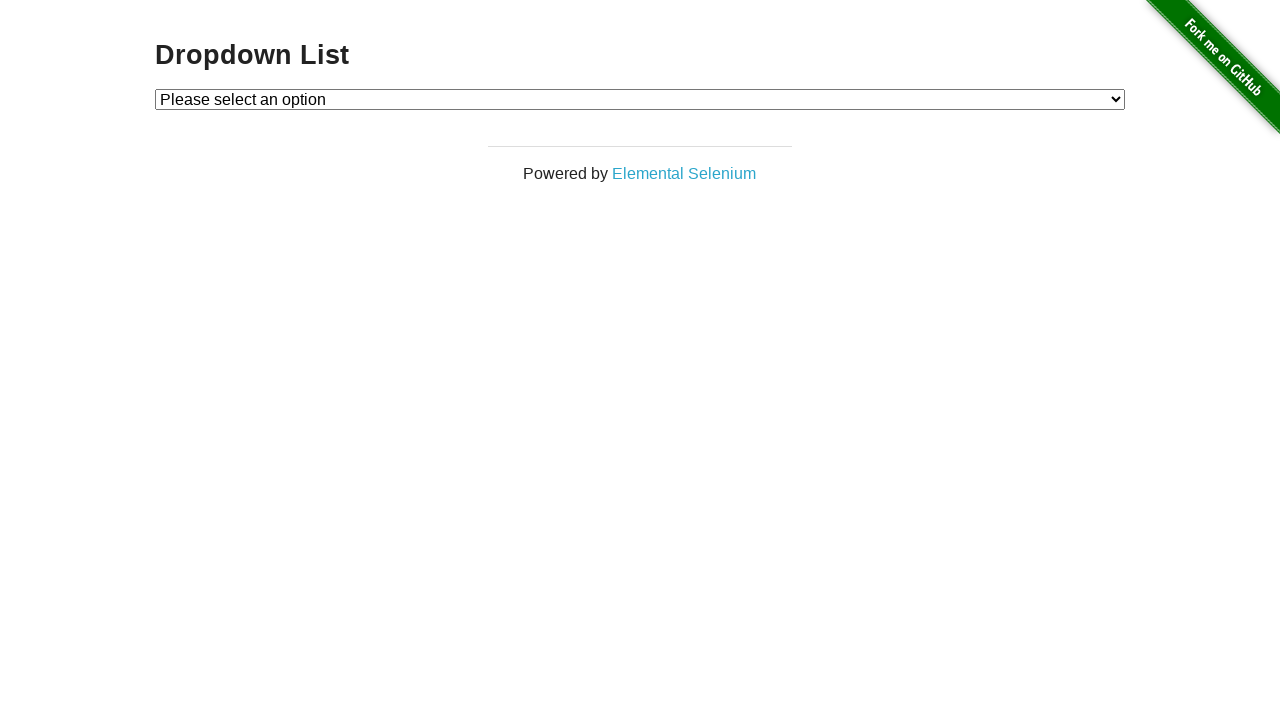

Modified dropdown to allow multiple selections using JavaScript
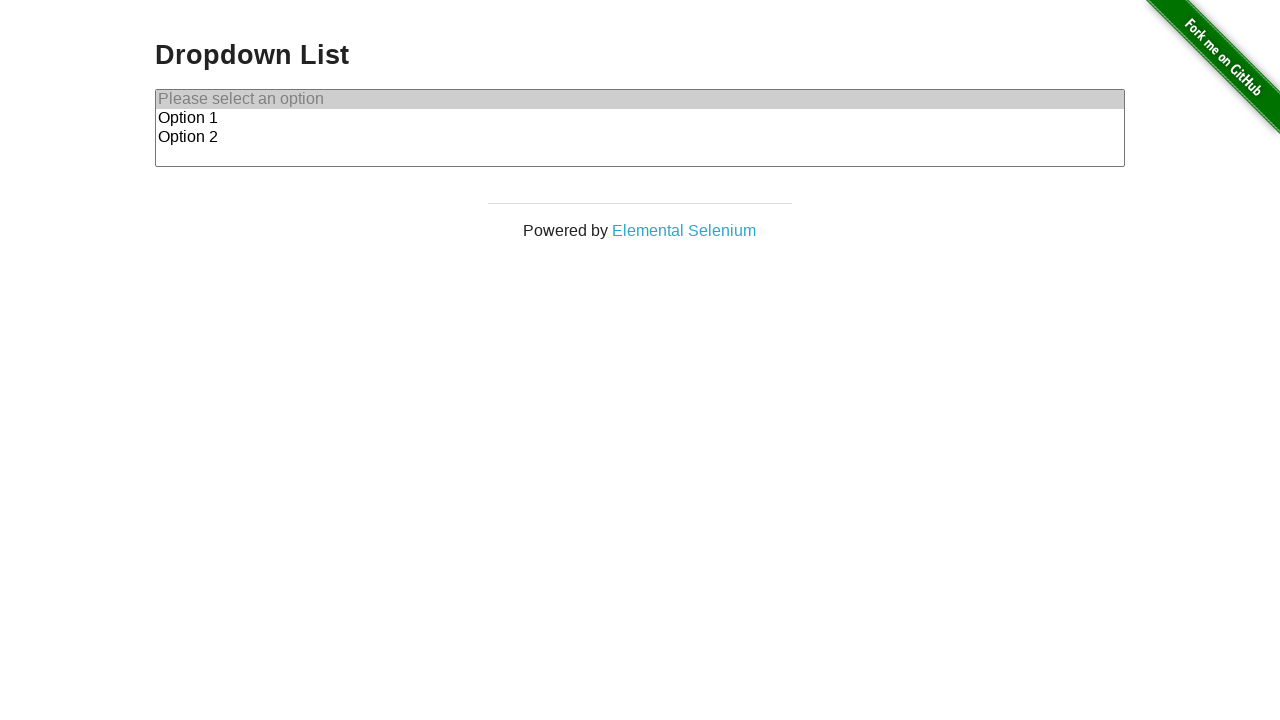

Selected multiple options (values 1 and 2) from dropdown on #dropdown
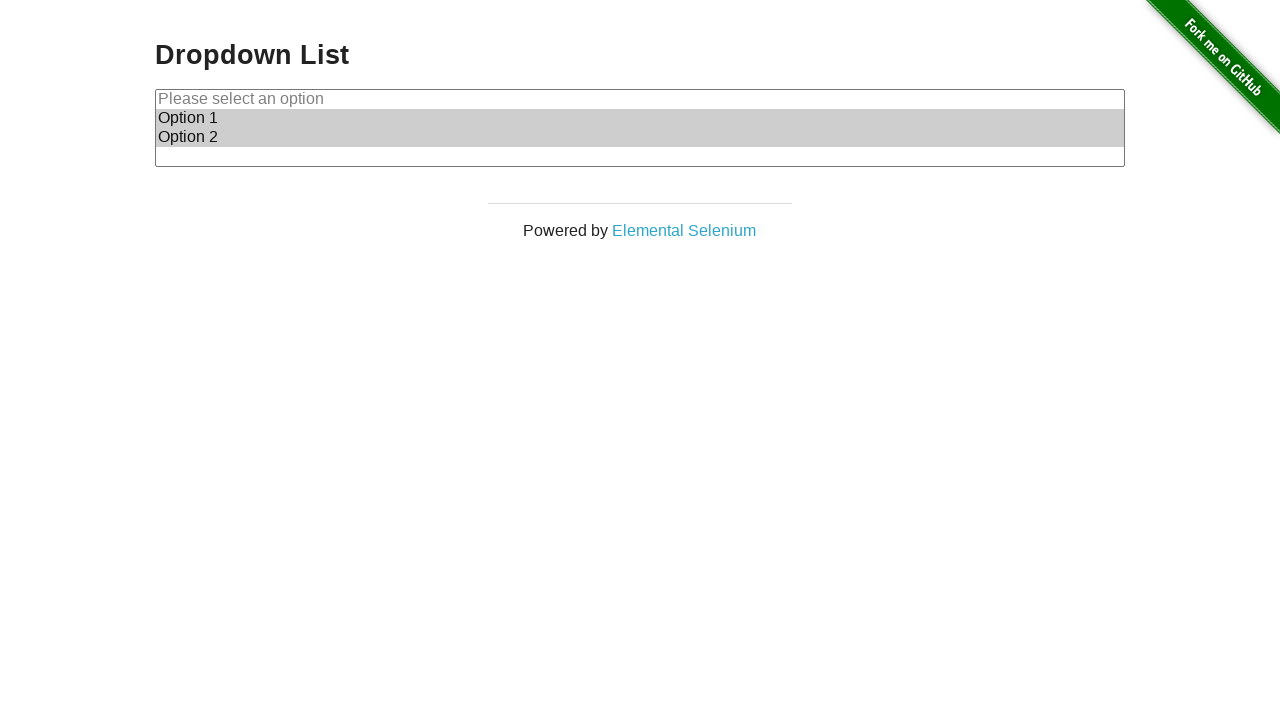

Verified 2 options are selected
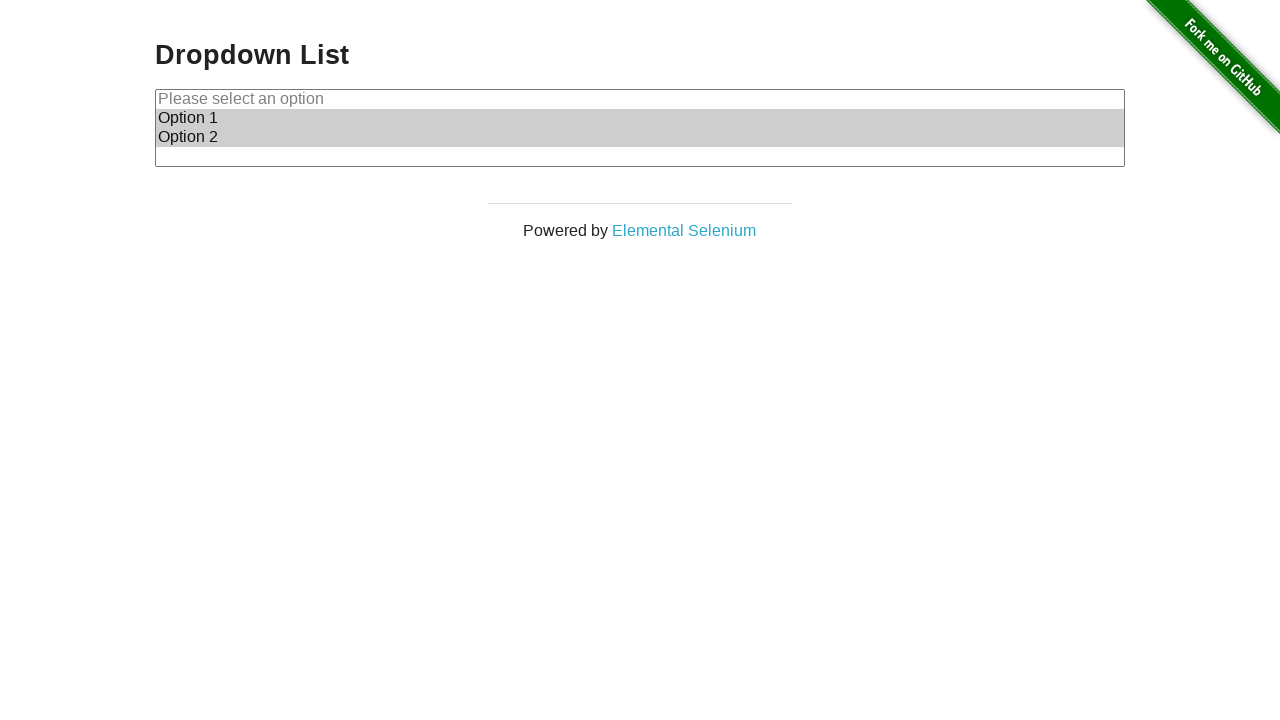

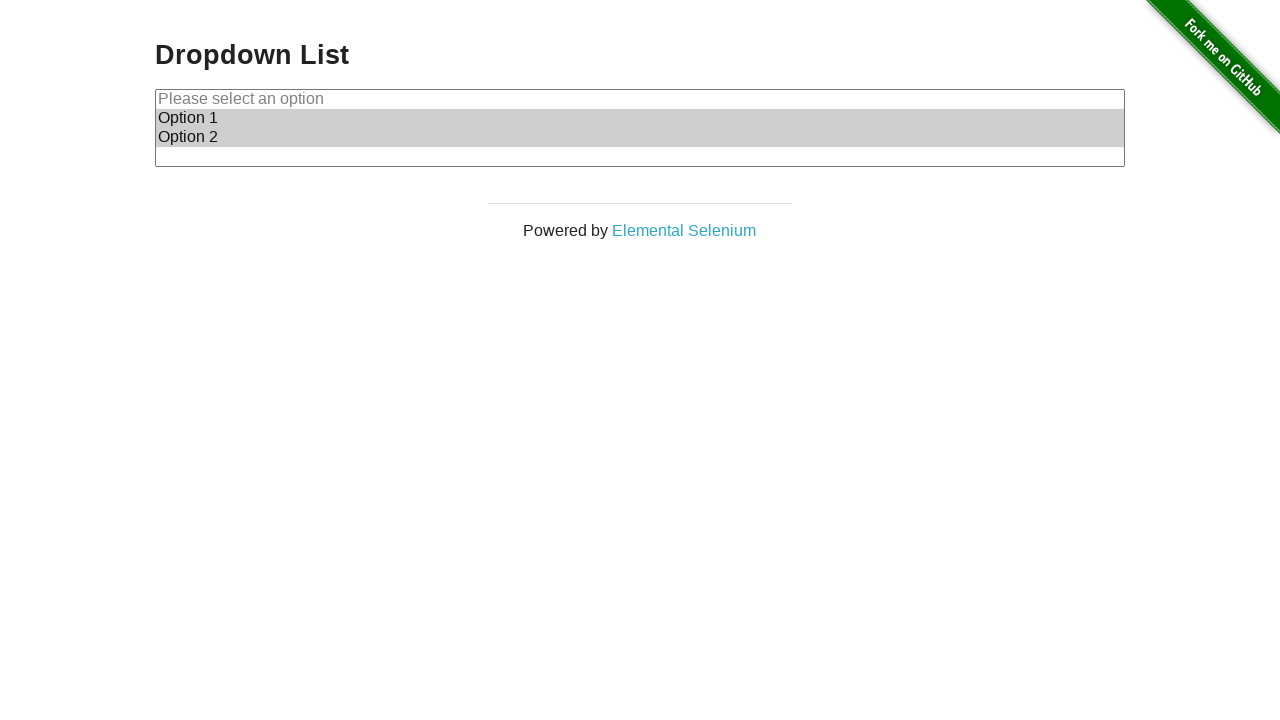